Tests nested iframe interaction by navigating to iframe tab, switching through nested frames, and entering text in the innermost frame

Starting URL: https://demo.automationtesting.in/Frames.html

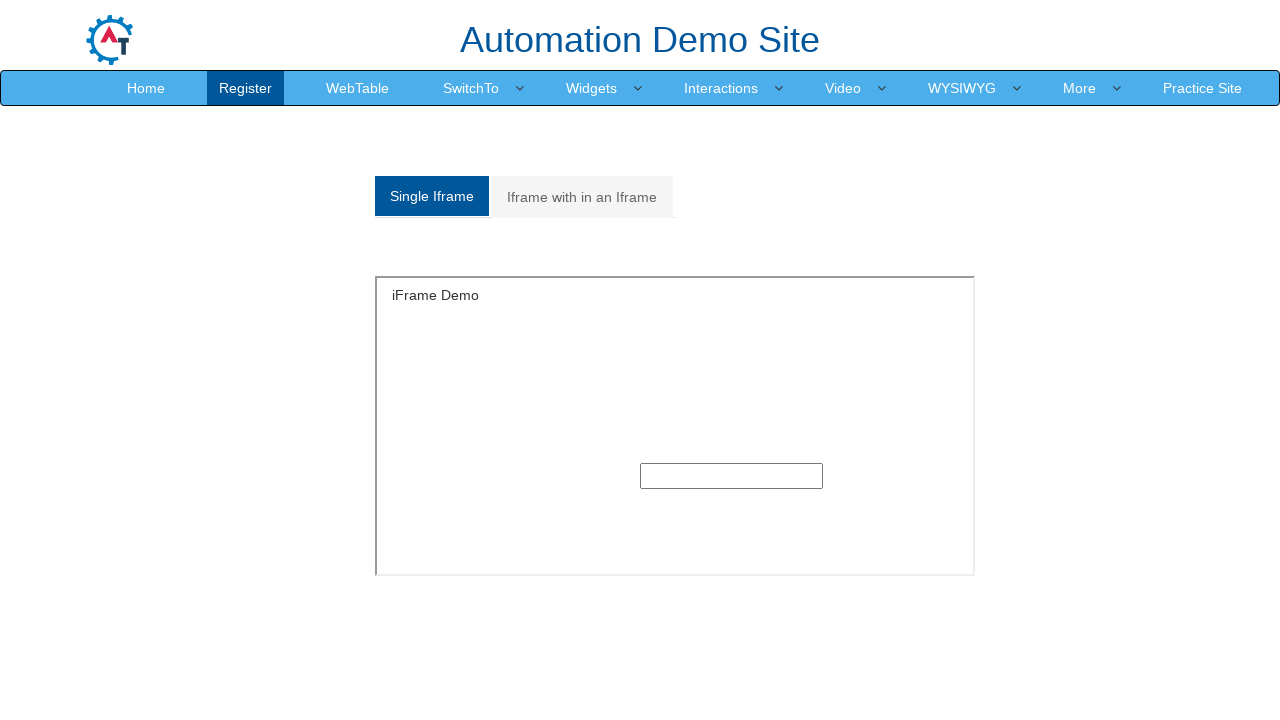

Clicked on 'Iframe with in an Iframe' tab at (582, 197) on xpath=//a[normalize-space()='Iframe with in an Iframe']
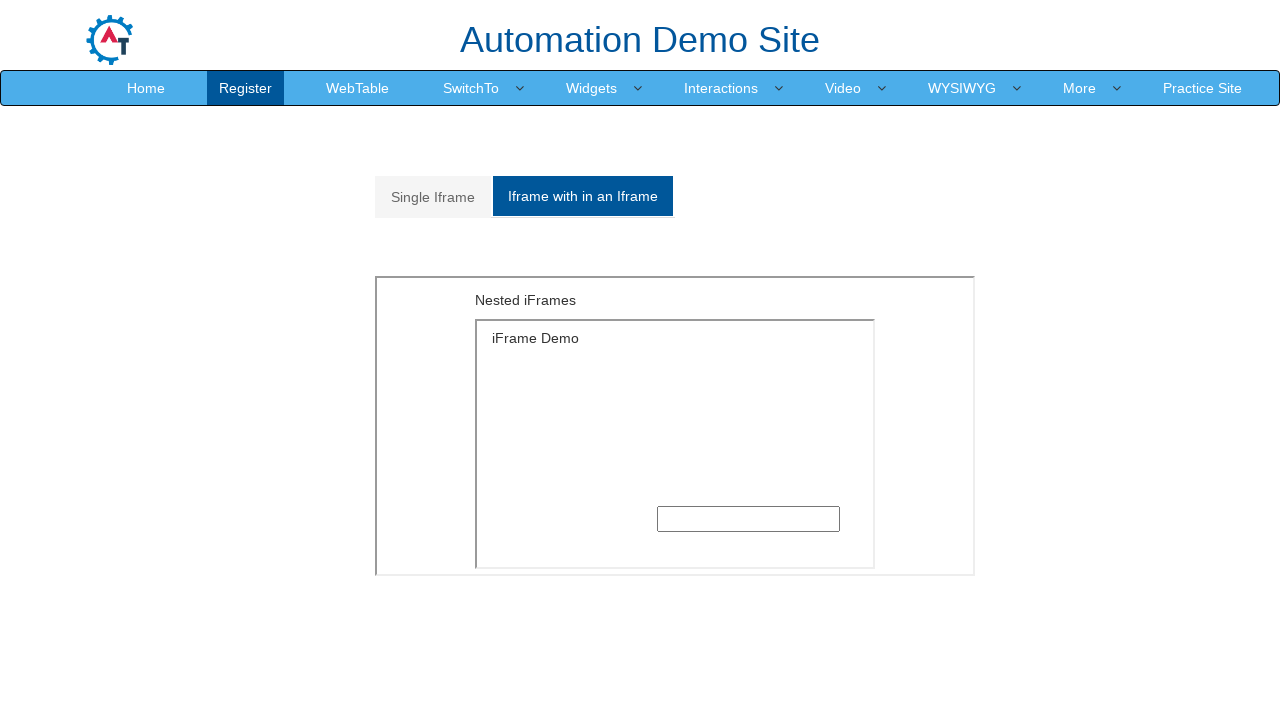

Outer frame with MultipleFrames.html loaded
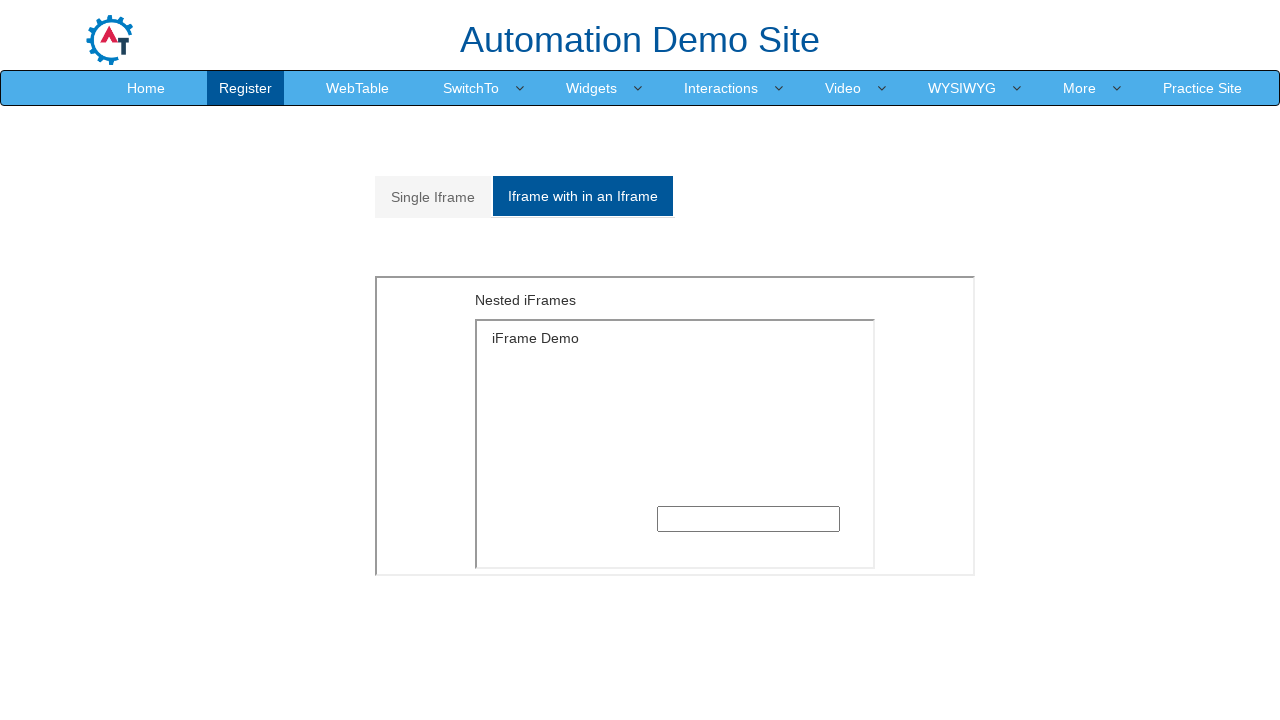

Switched to outer frame
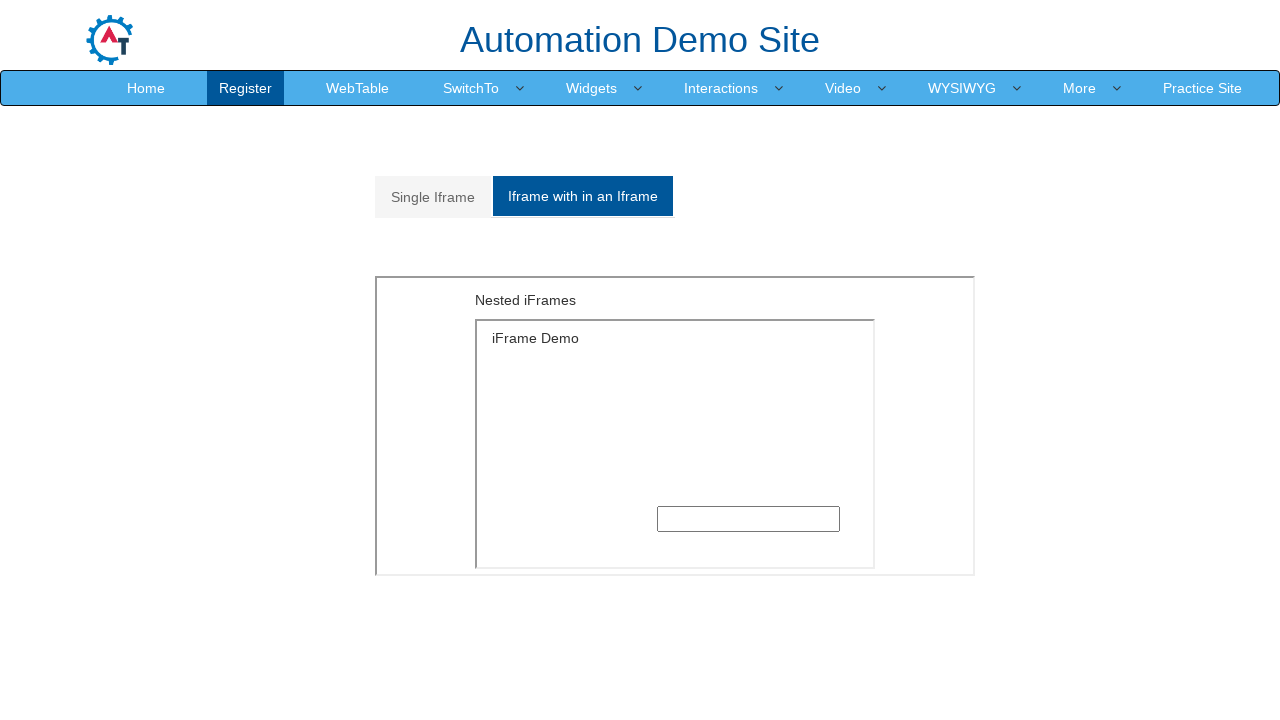

Switched to inner nested frame
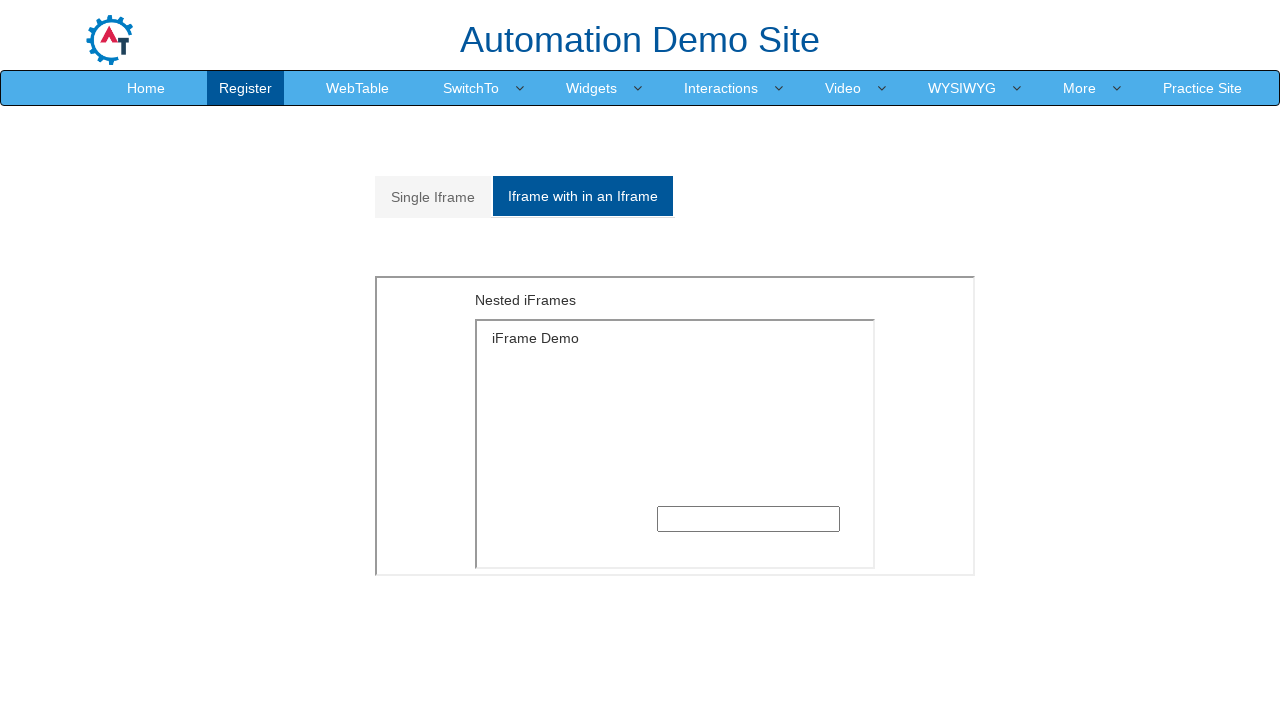

Entered 'Nested Frame found' in the innermost frame's text input on xpath=//iframe[@src='MultipleFrames.html'] >> internal:control=enter-frame >> xp
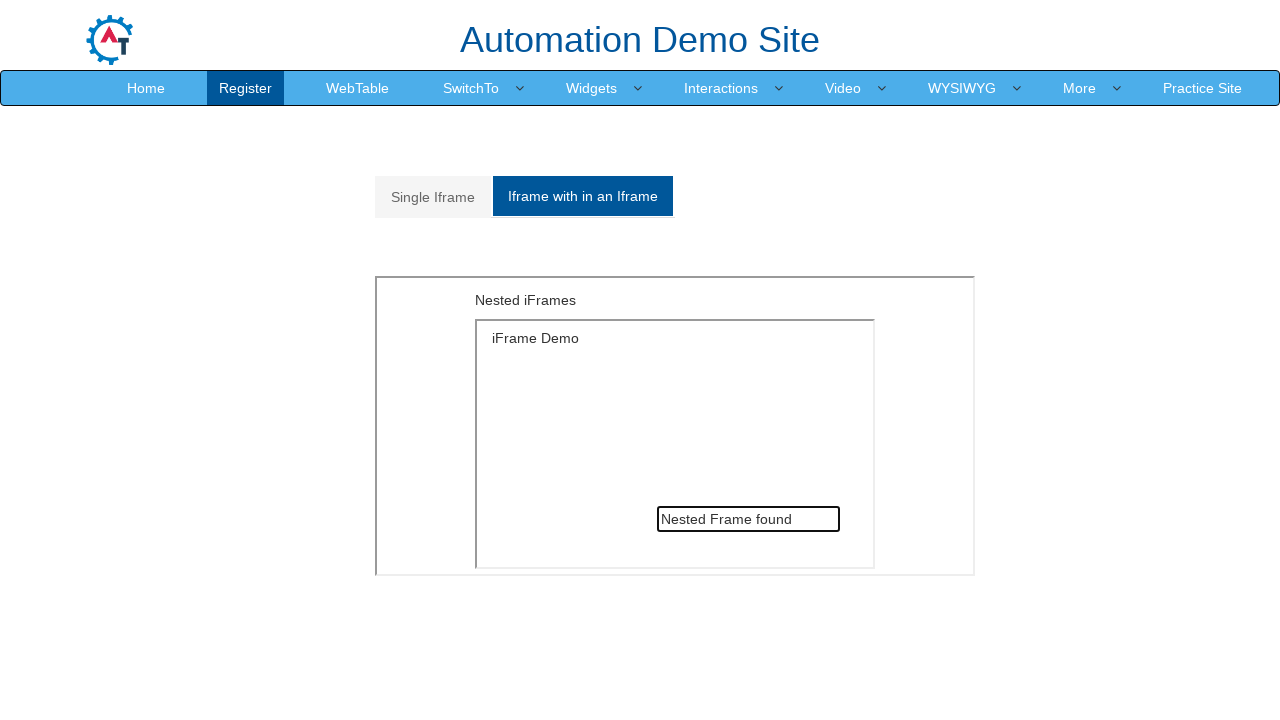

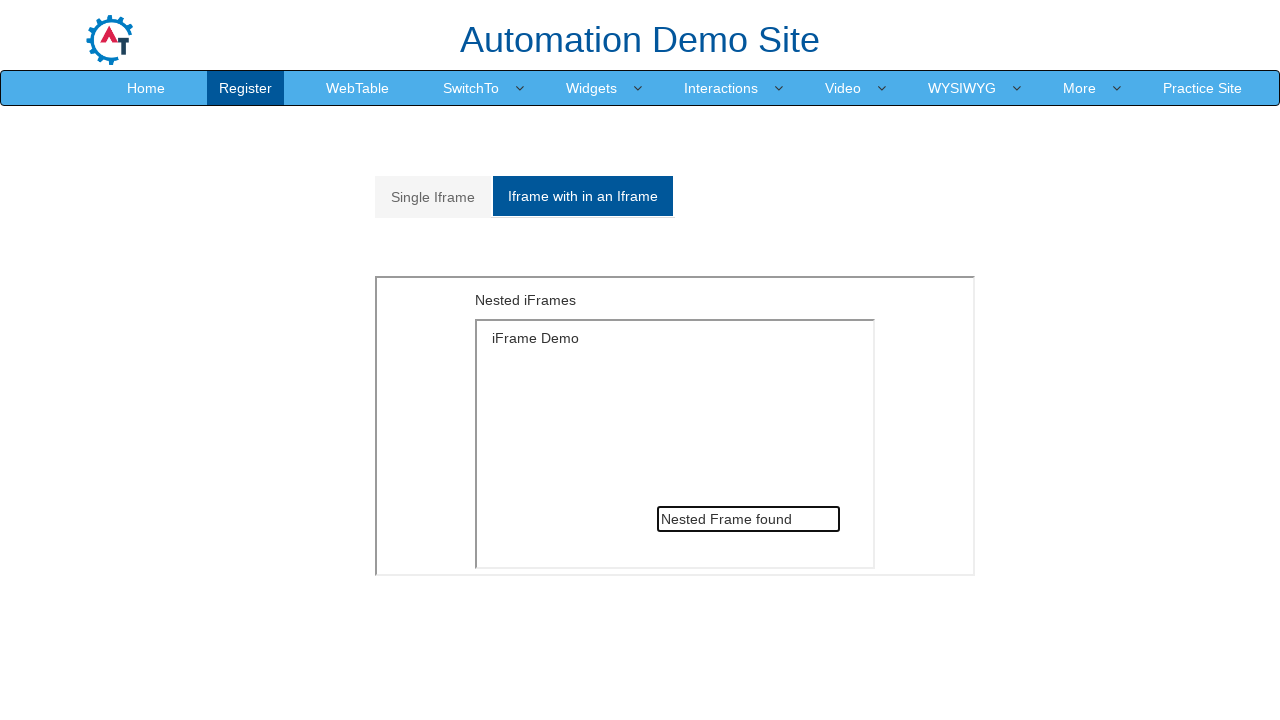